Tests dismissing a JavaScript confirm alert by clicking the second button, canceling the alert popup, and verifying the result message does not contain "successfuly".

Starting URL: https://testcenter.techproeducation.com/index.php?page=javascript-alerts

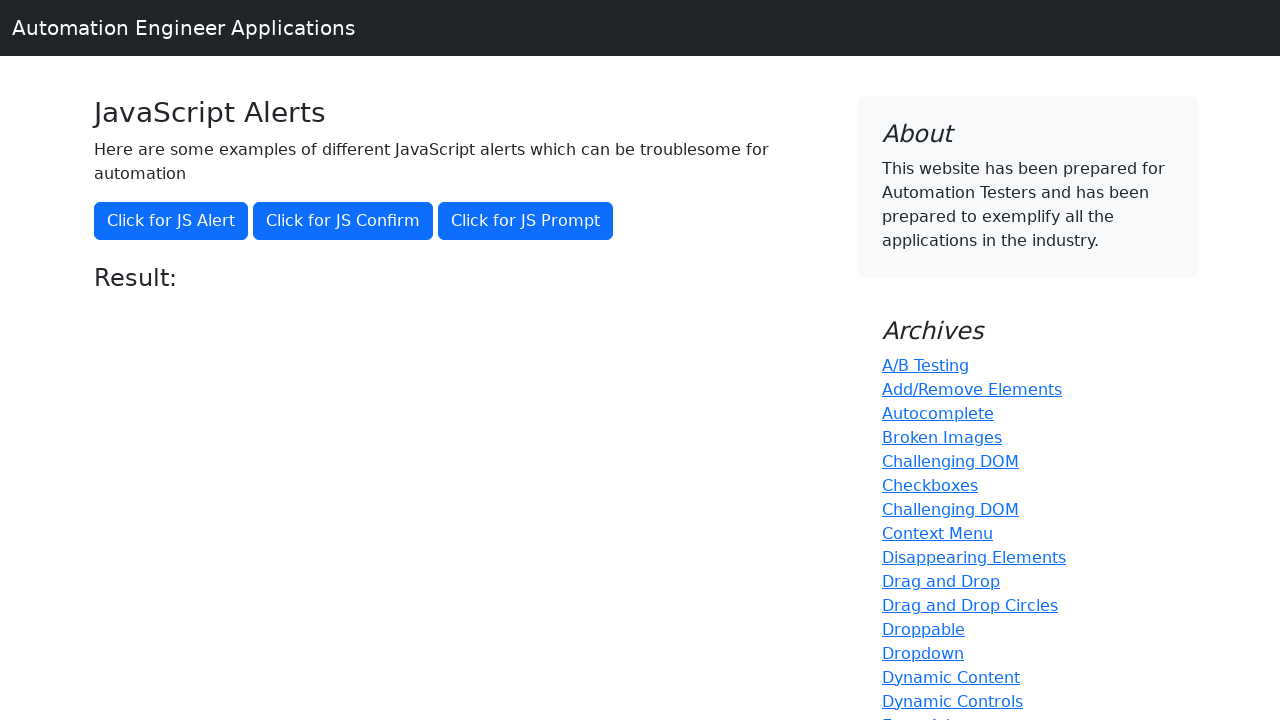

Set up dialog handler to dismiss alerts
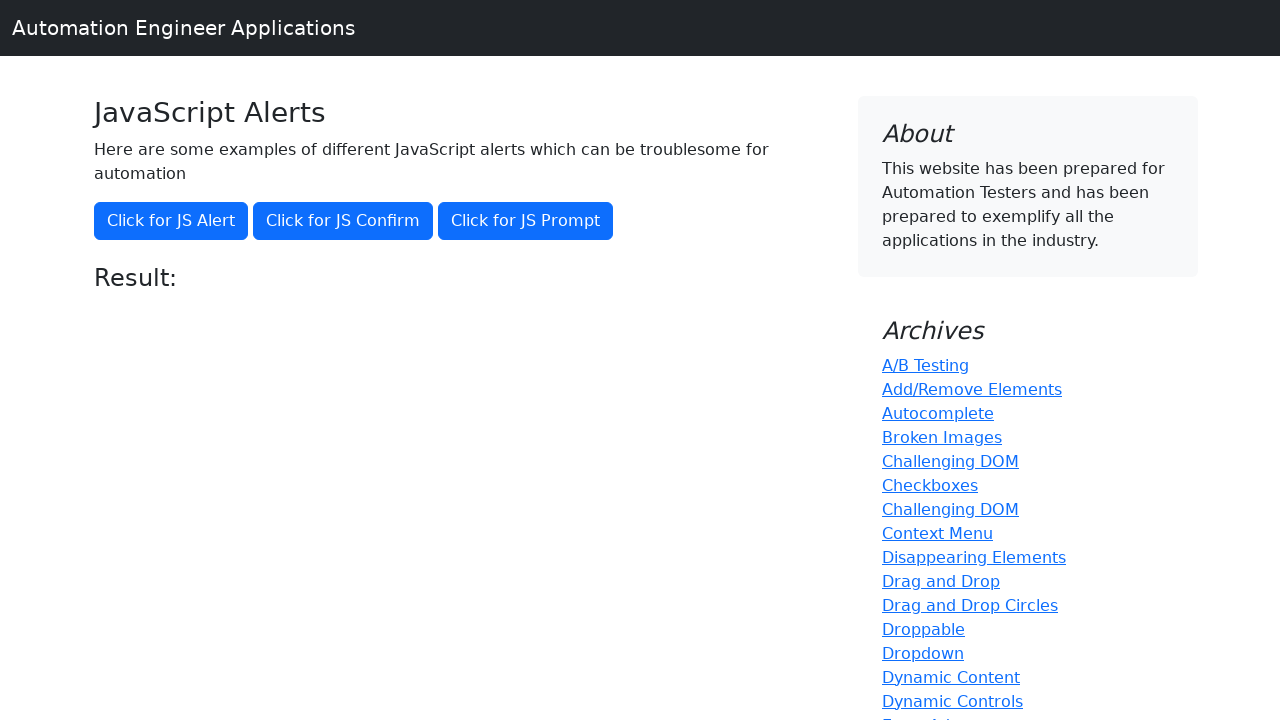

Clicked second button to trigger confirm alert at (343, 221) on (//button)[2]
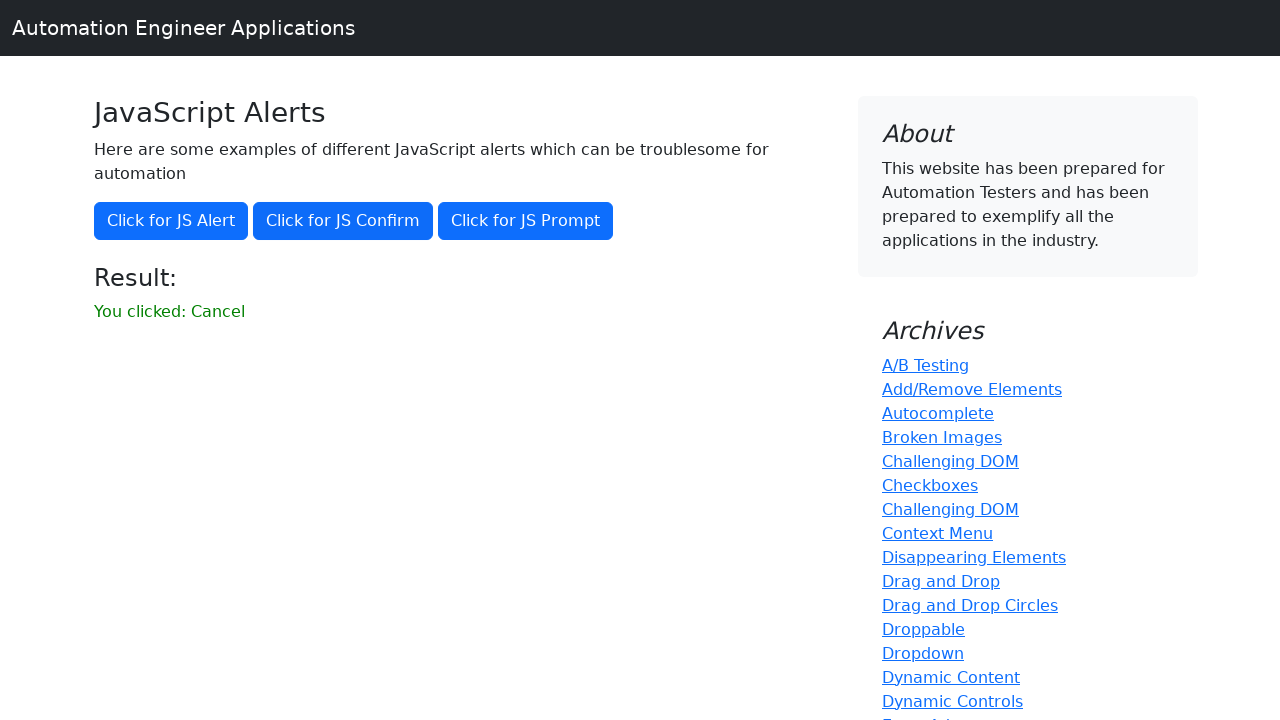

Waited 1000ms for page to update
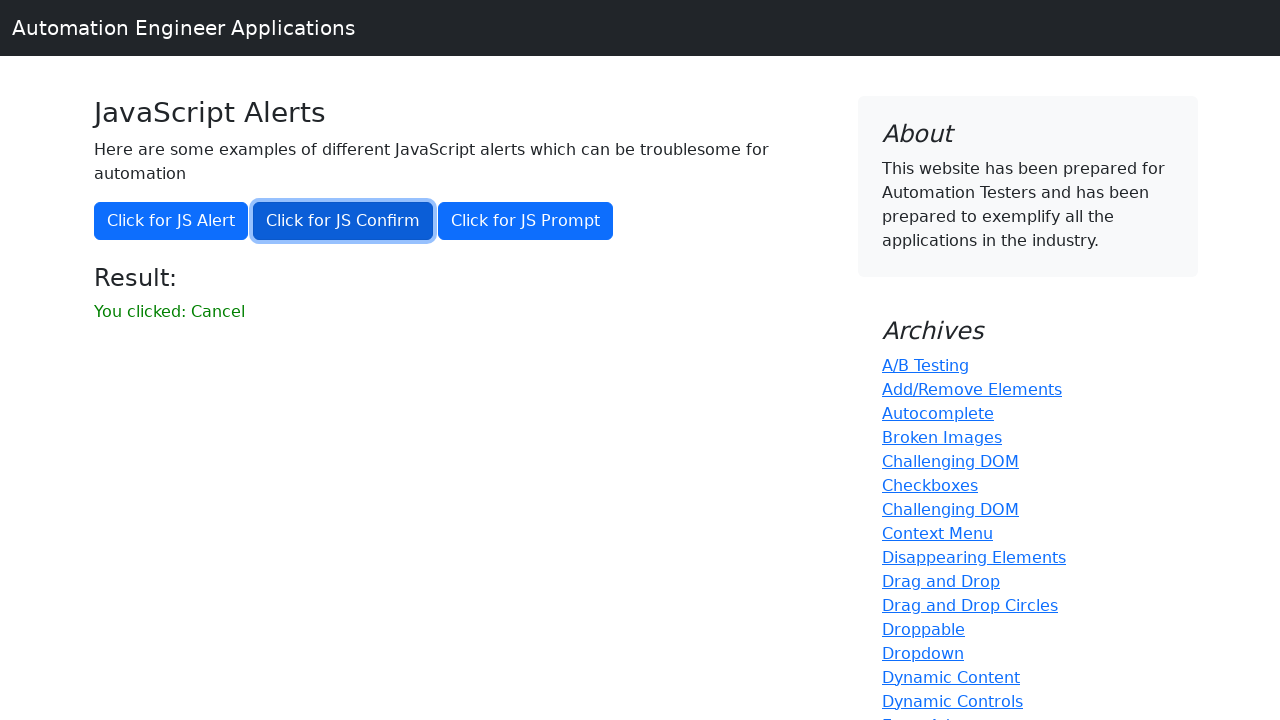

Located result message element
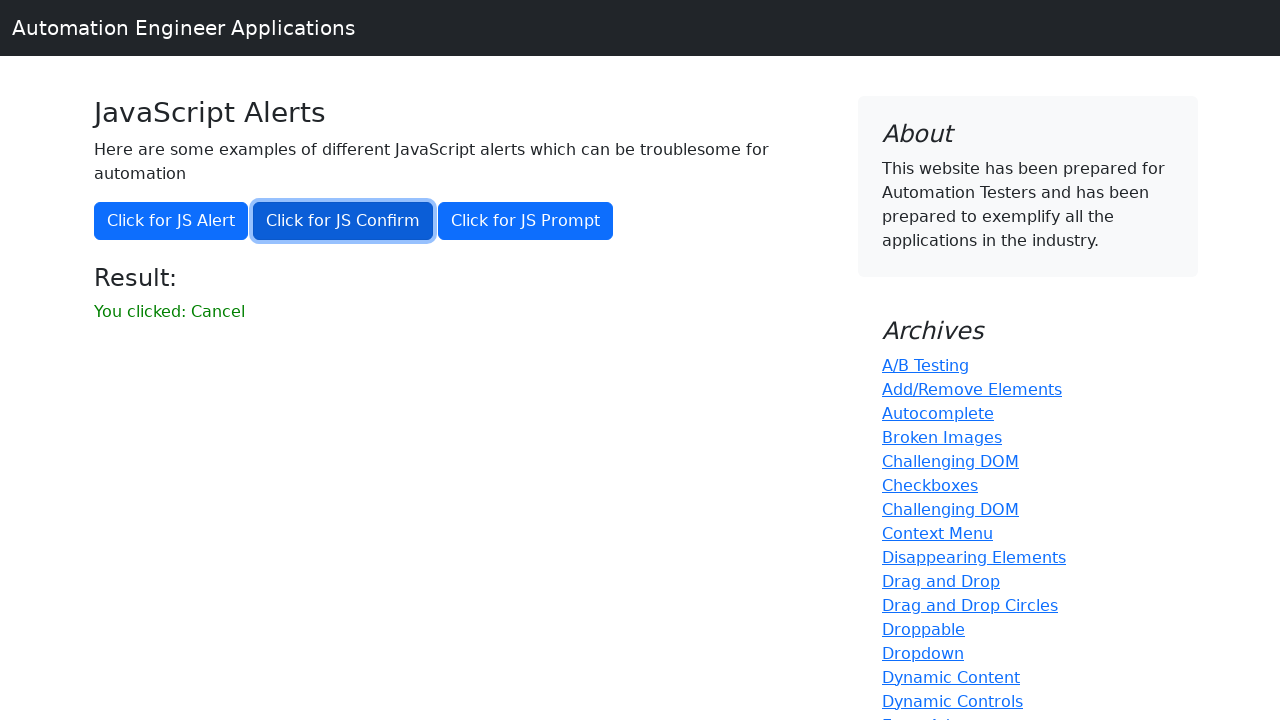

Verified result message does not contain 'successfuly'
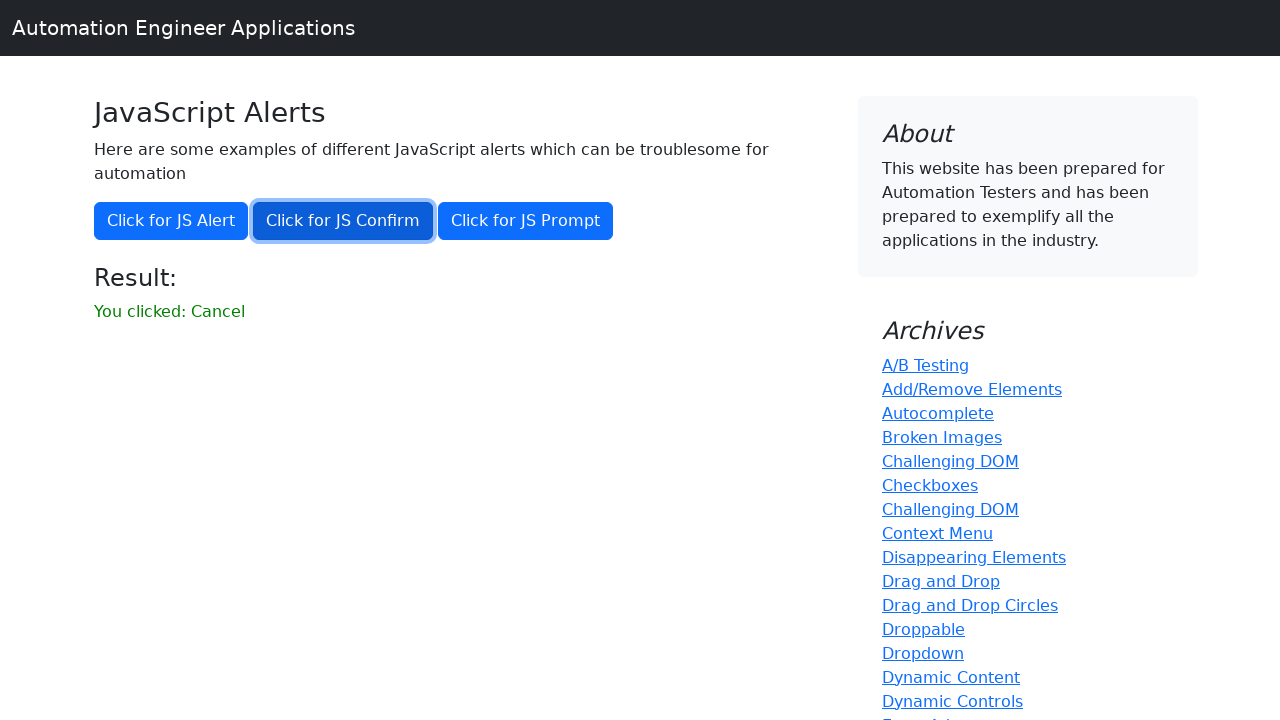

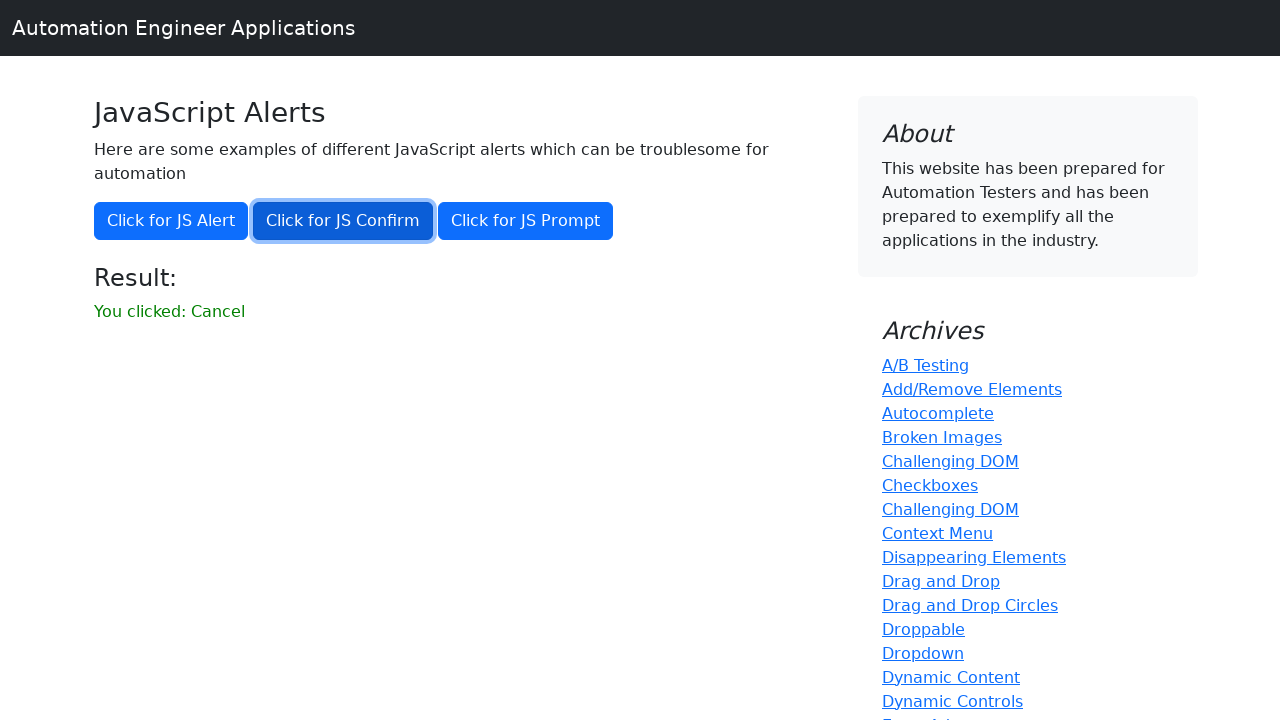